Opens the Demoblaze e-commerce demo website and verifies the page loads successfully

Starting URL: https://www.demoblaze.com/index.html

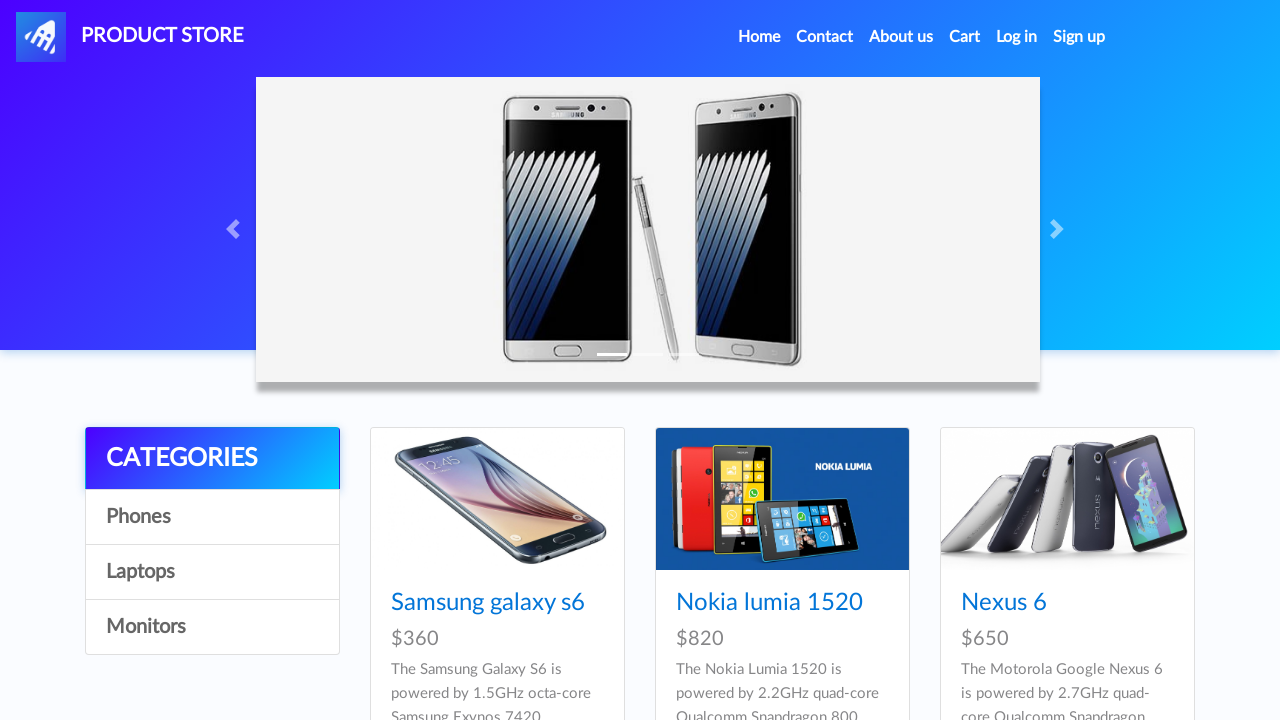

Waited for main content to load on Demoblaze homepage
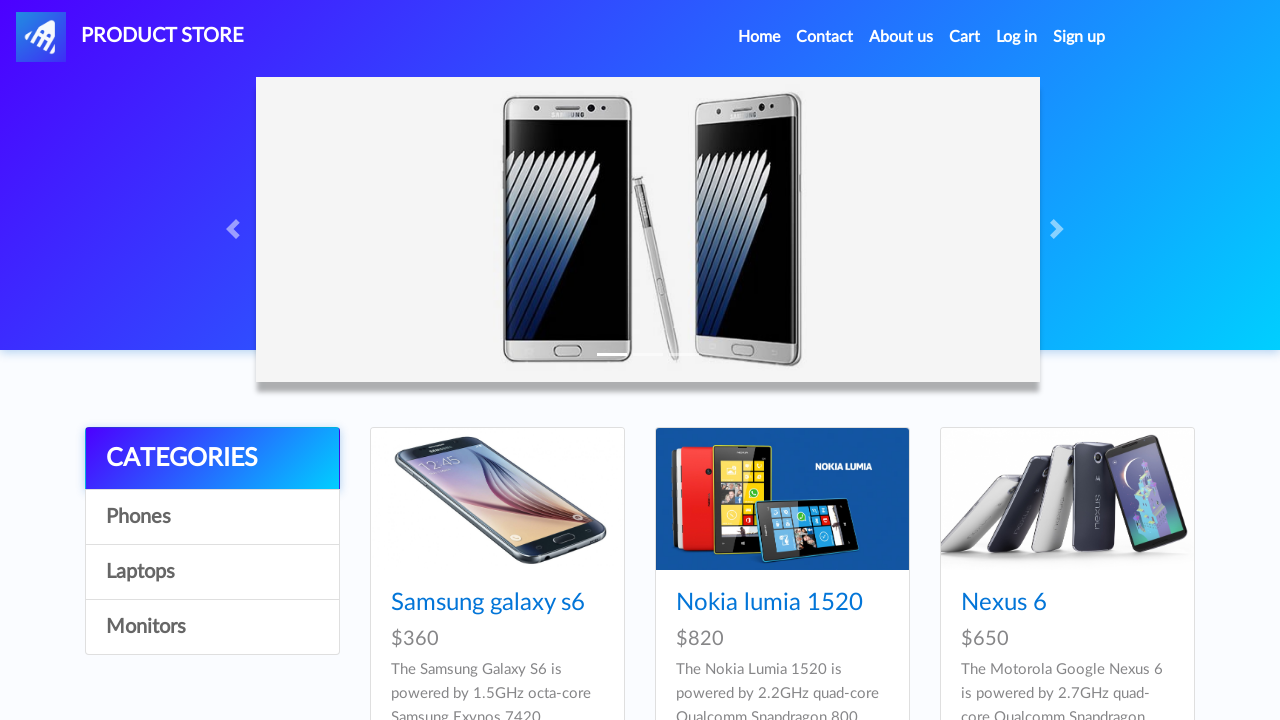

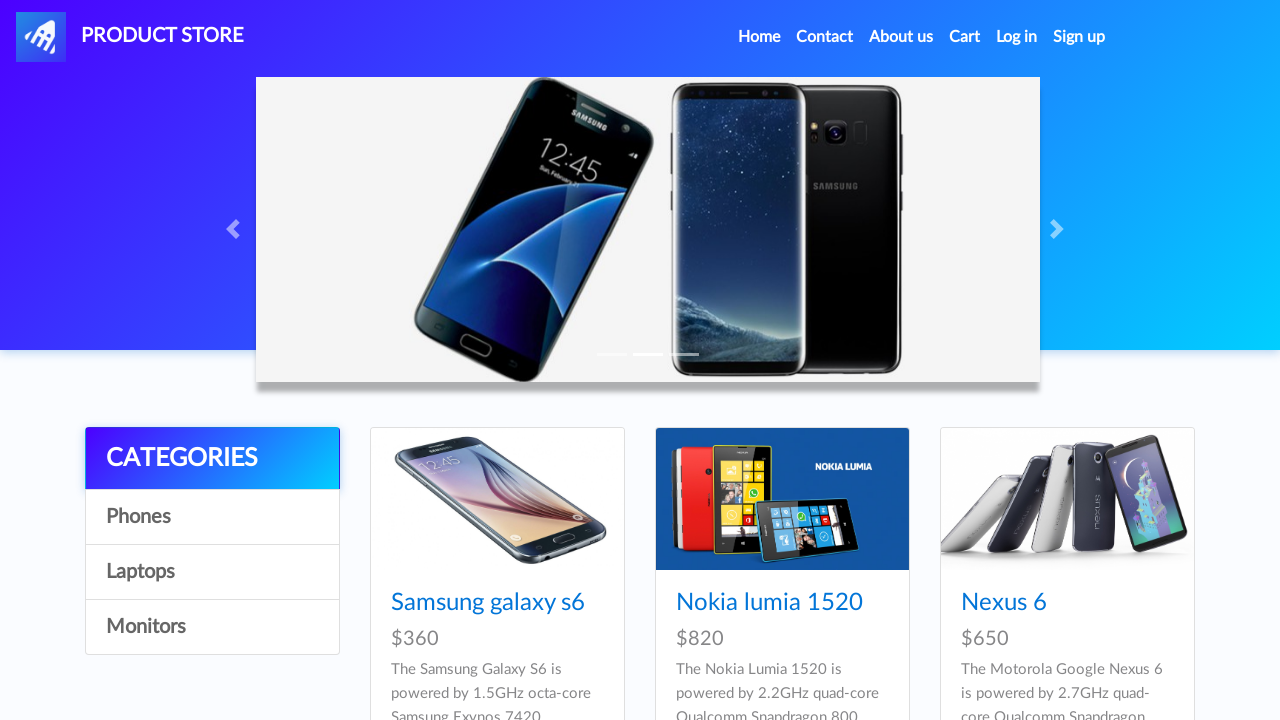